Navigates to a demo application, clicks through to the Dynamic Web Table section, and retrieves the price of an Apple iPhone from the table

Starting URL: https://demoapps.qspiders.com/

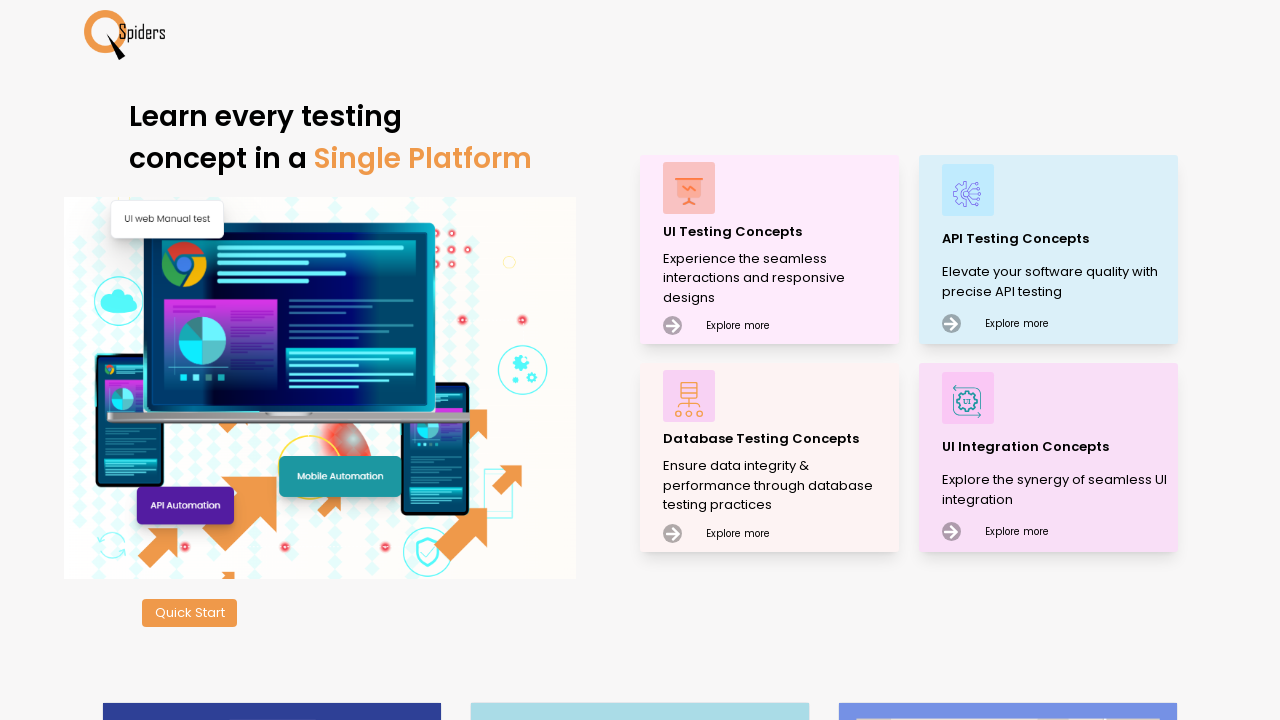

Clicked on 'UI Testing Concepts' link at (778, 232) on xpath=//p[text()='UI Testing Concepts']
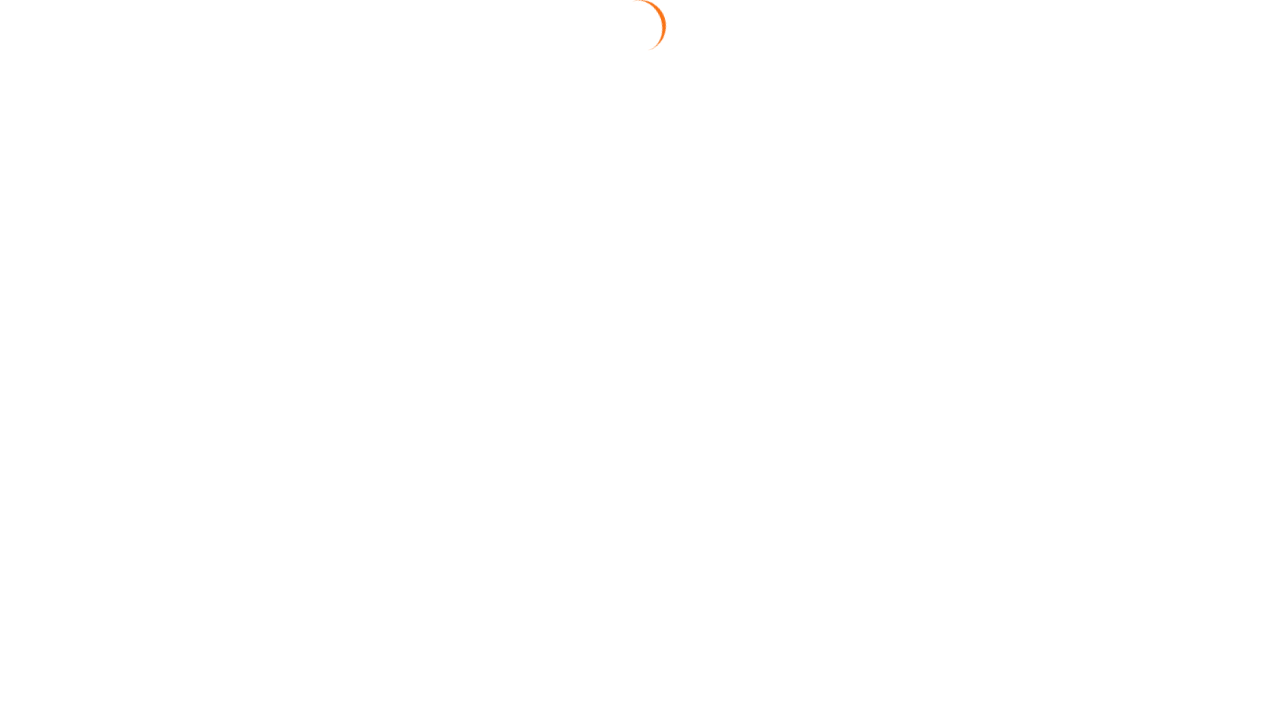

Clicked on 'Web Table' section at (54, 373) on xpath=//section[text()='Web Table']
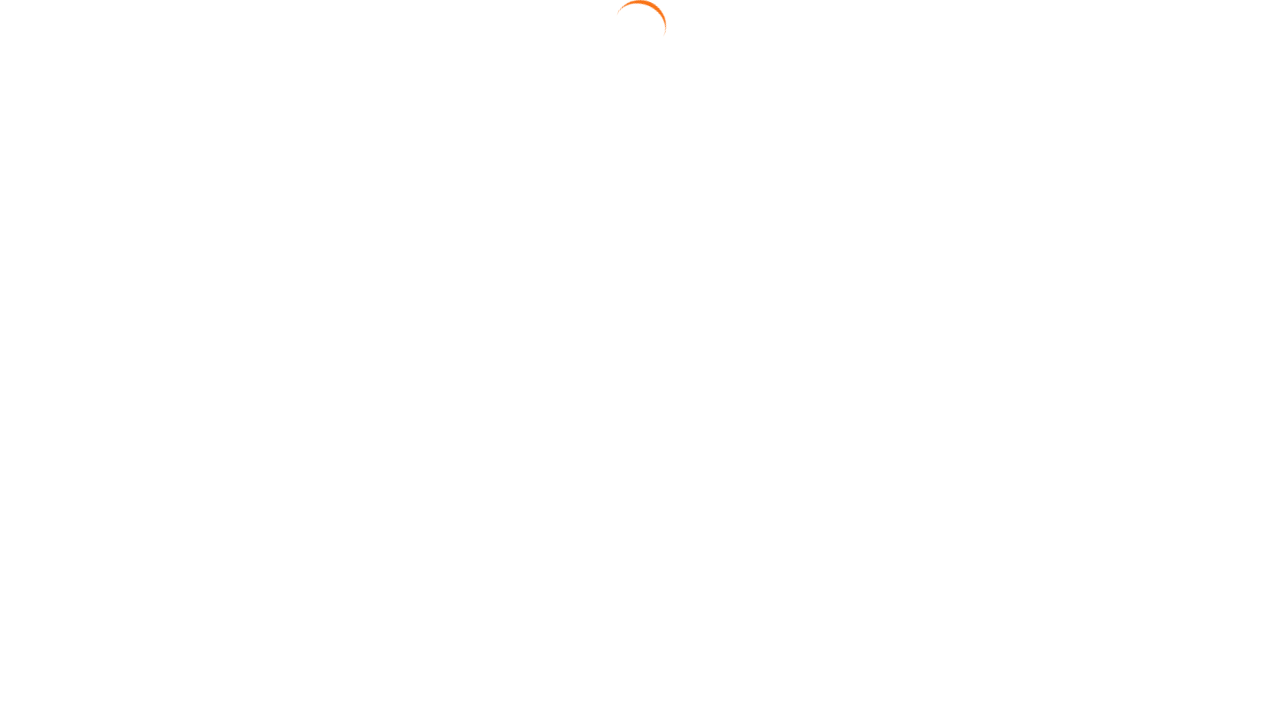

Retrieved current URL: https://demoapps.qspiders.com/ui/table
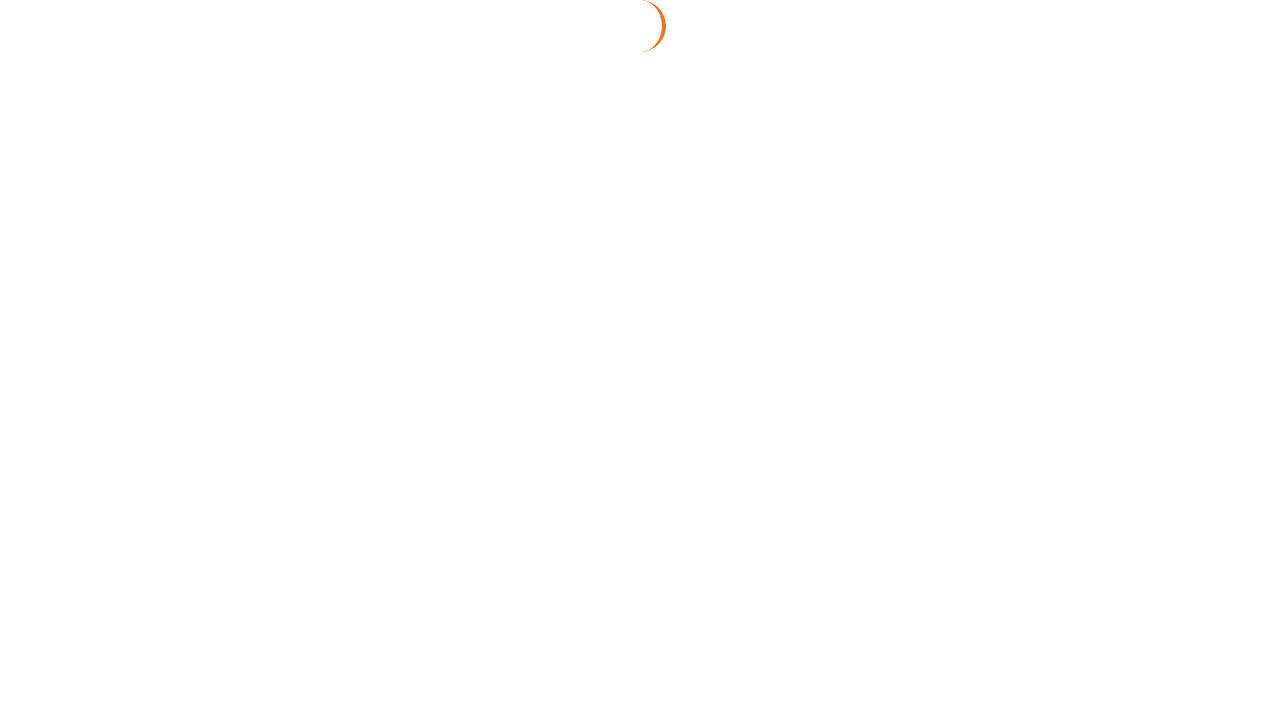

Clicked on 'Dynamic Web Table' link at (1170, 163) on text=Dynamic Web Table
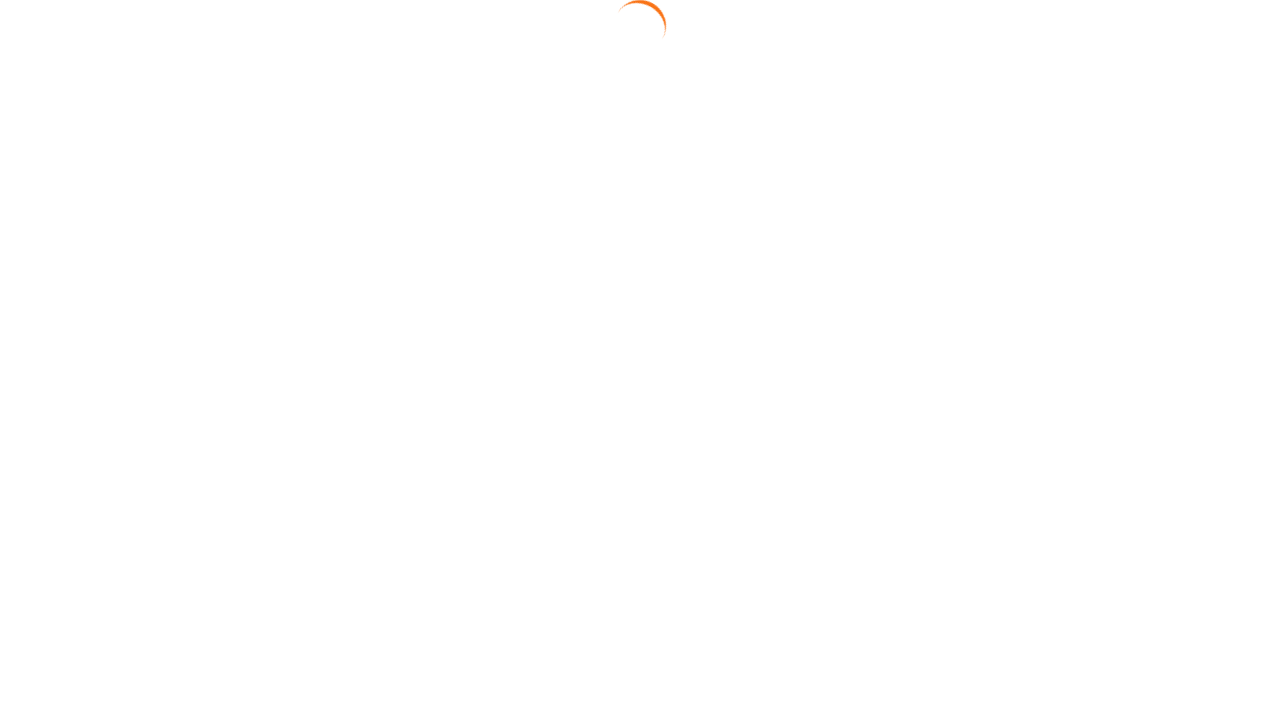

Retrieved current URL: https://demoapps.qspiders.com/ui/table/dynamicTable
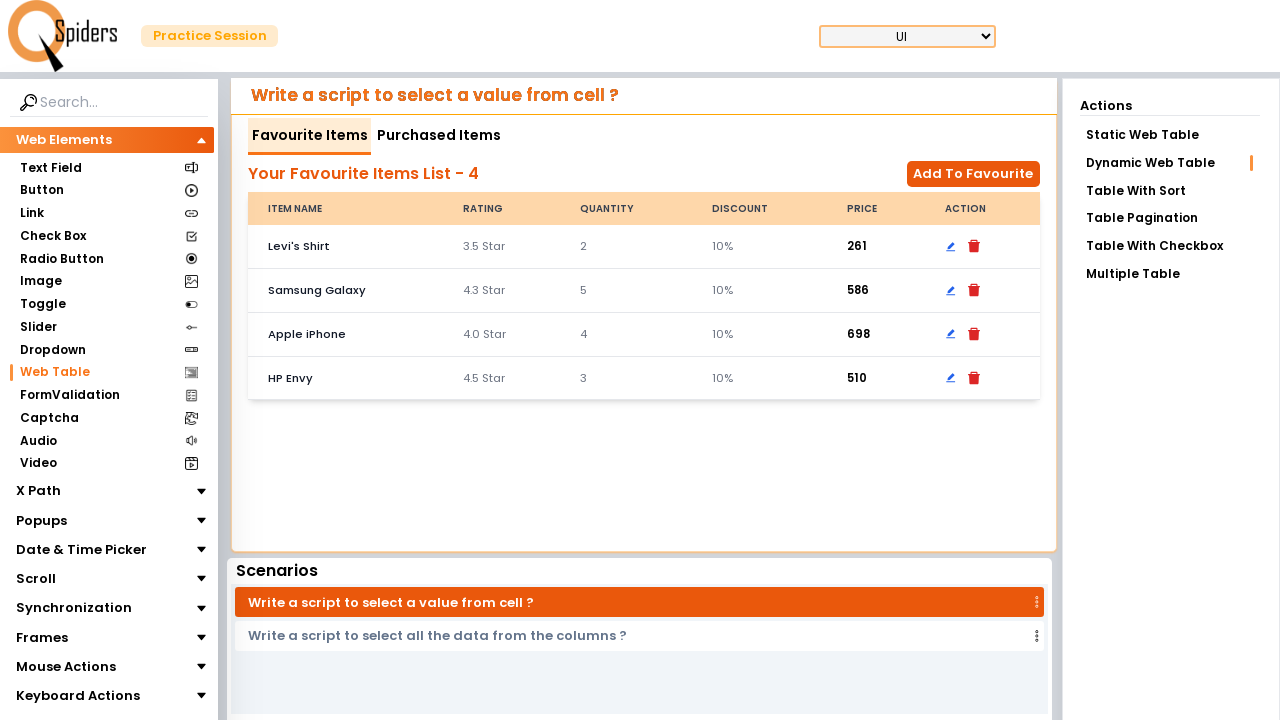

Retrieved Apple iPhone price from table: 698
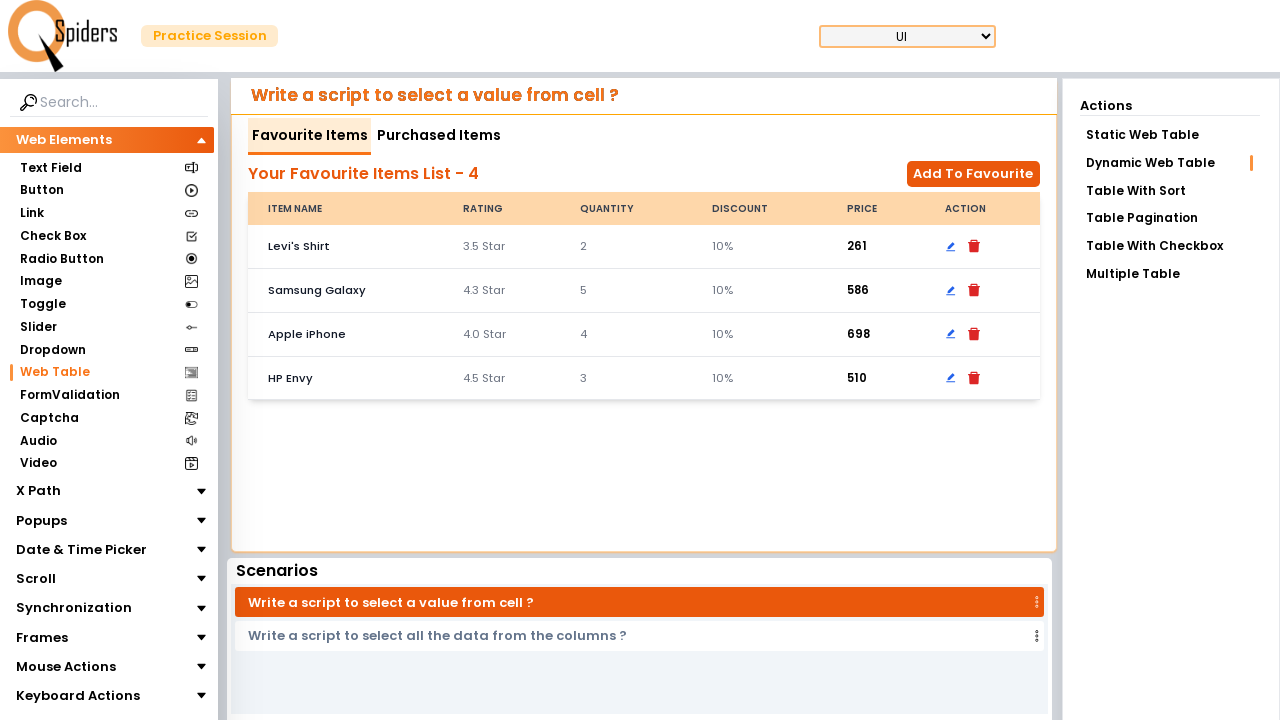

Final screenshot of Dynamic Web Table page
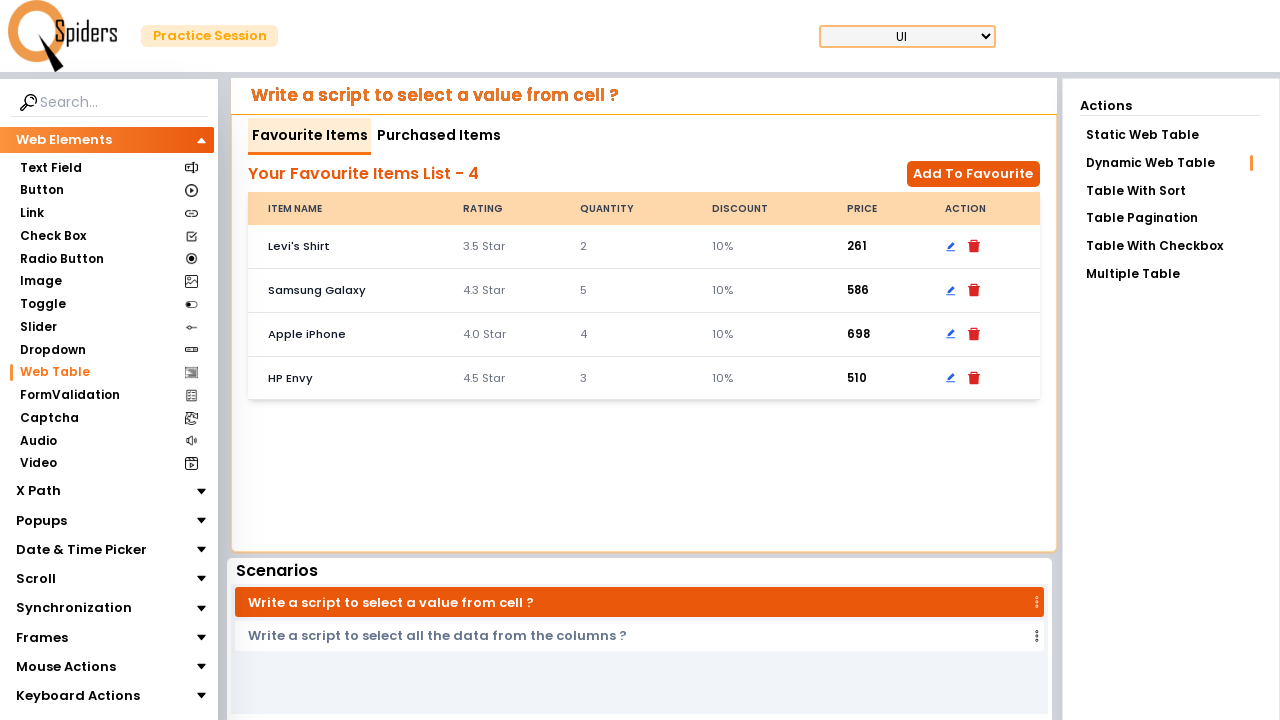

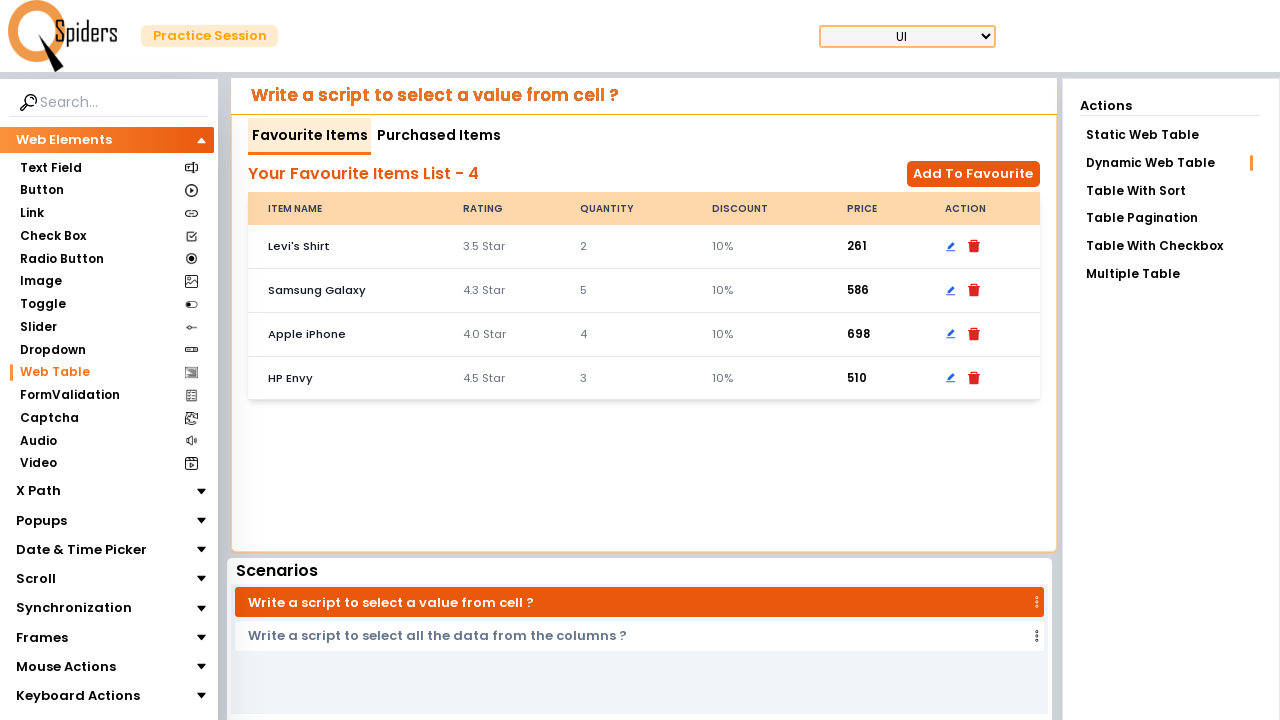